Tests page scroll functionality by scrolling to bottom and then using the back-to-top button

Starting URL: https://tienichxanh.com.vn/

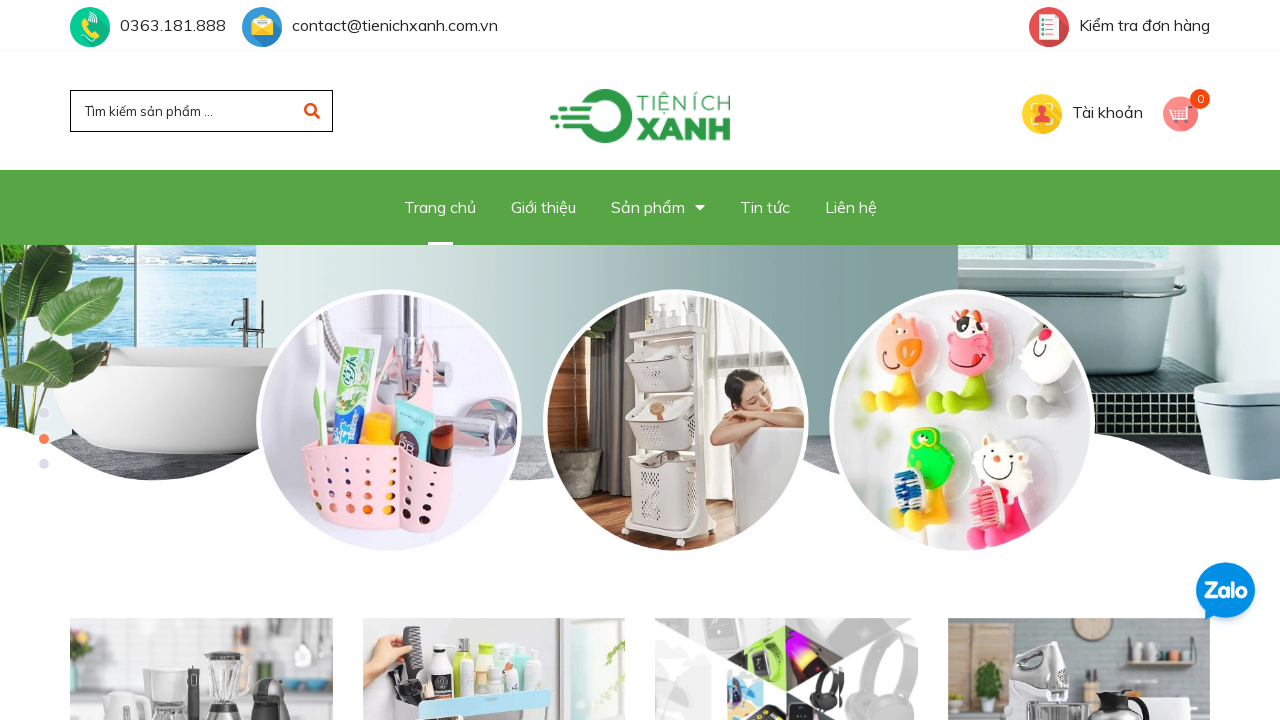

Scrolled to bottom of page
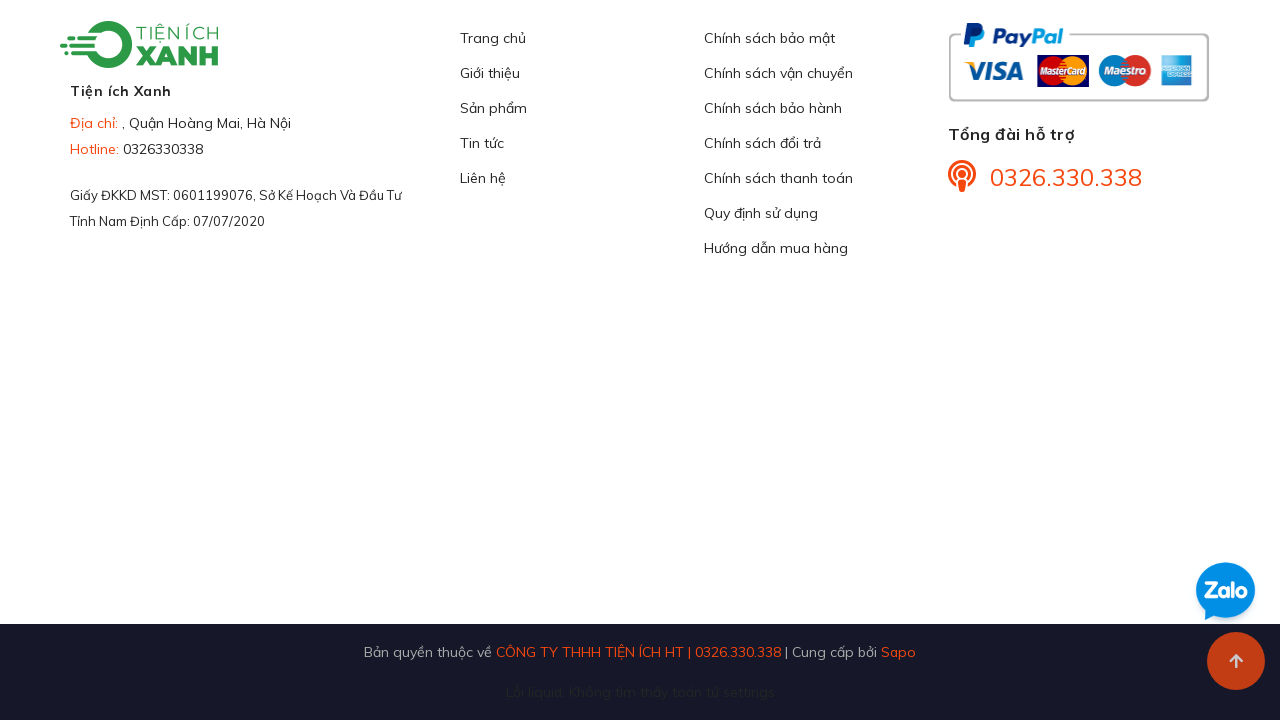

Waited for scroll animation to complete
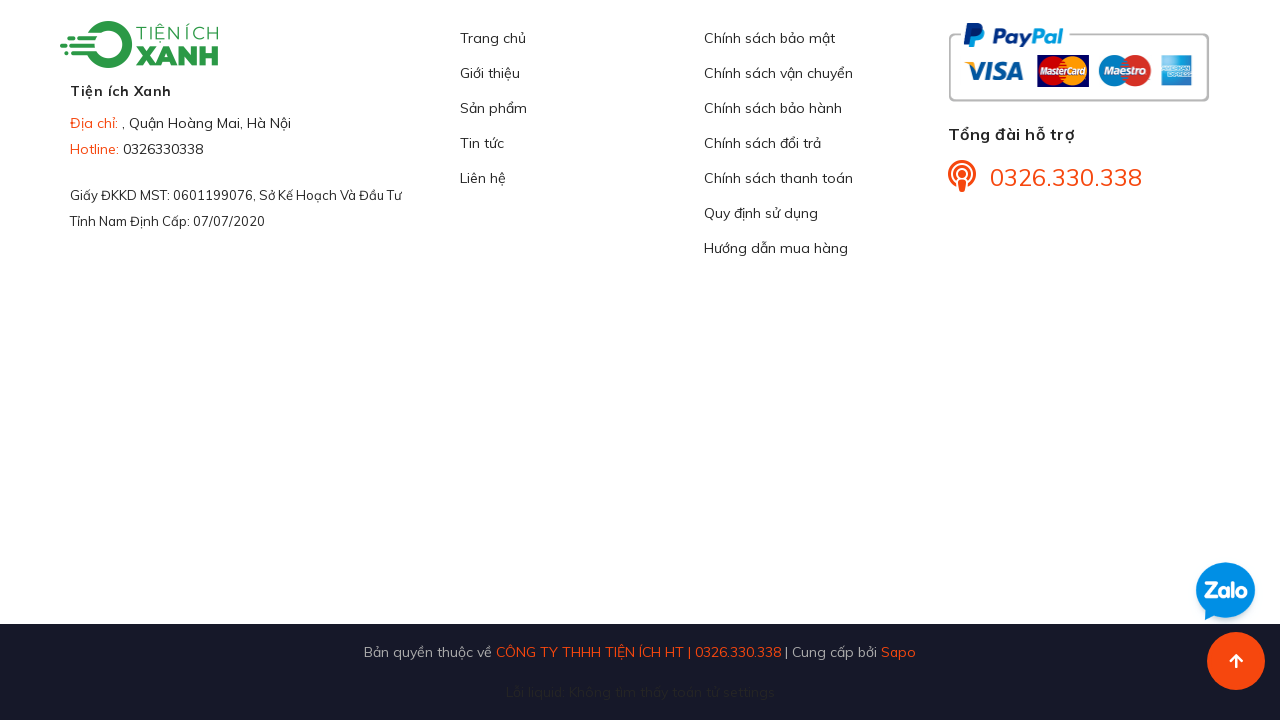

Clicked back-to-top button at (1236, 661) on i.fa-arrow-up
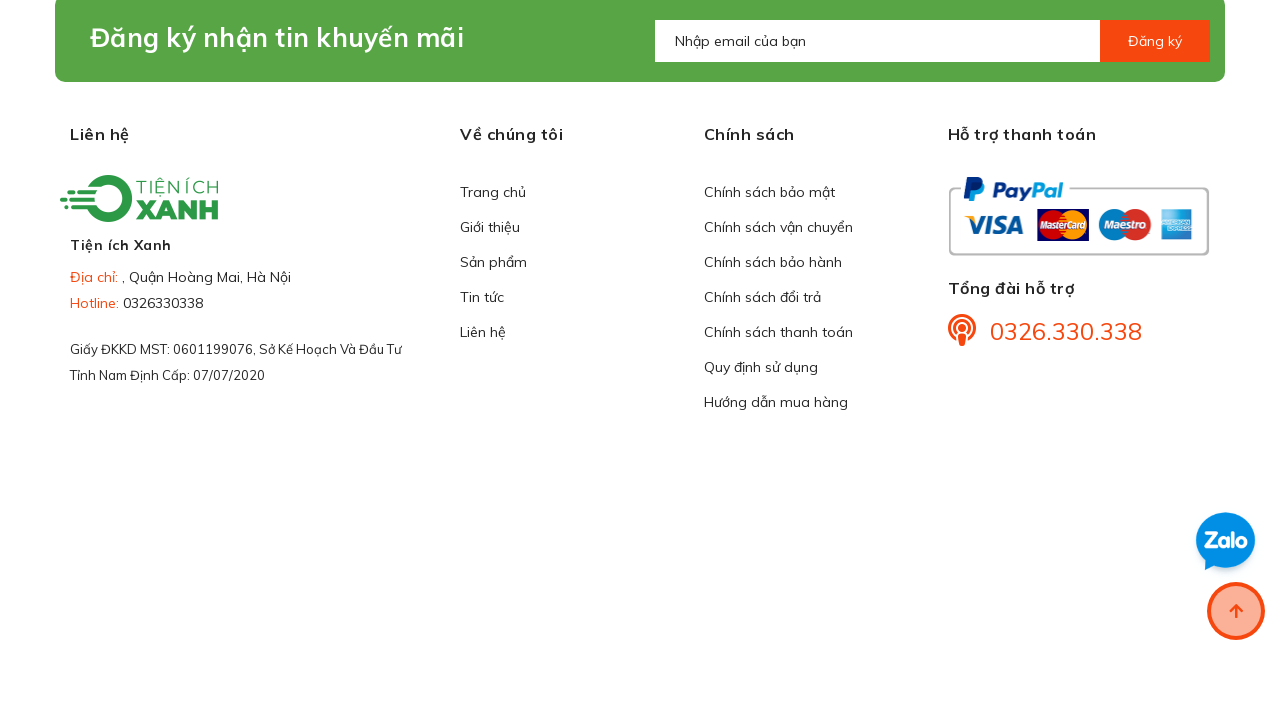

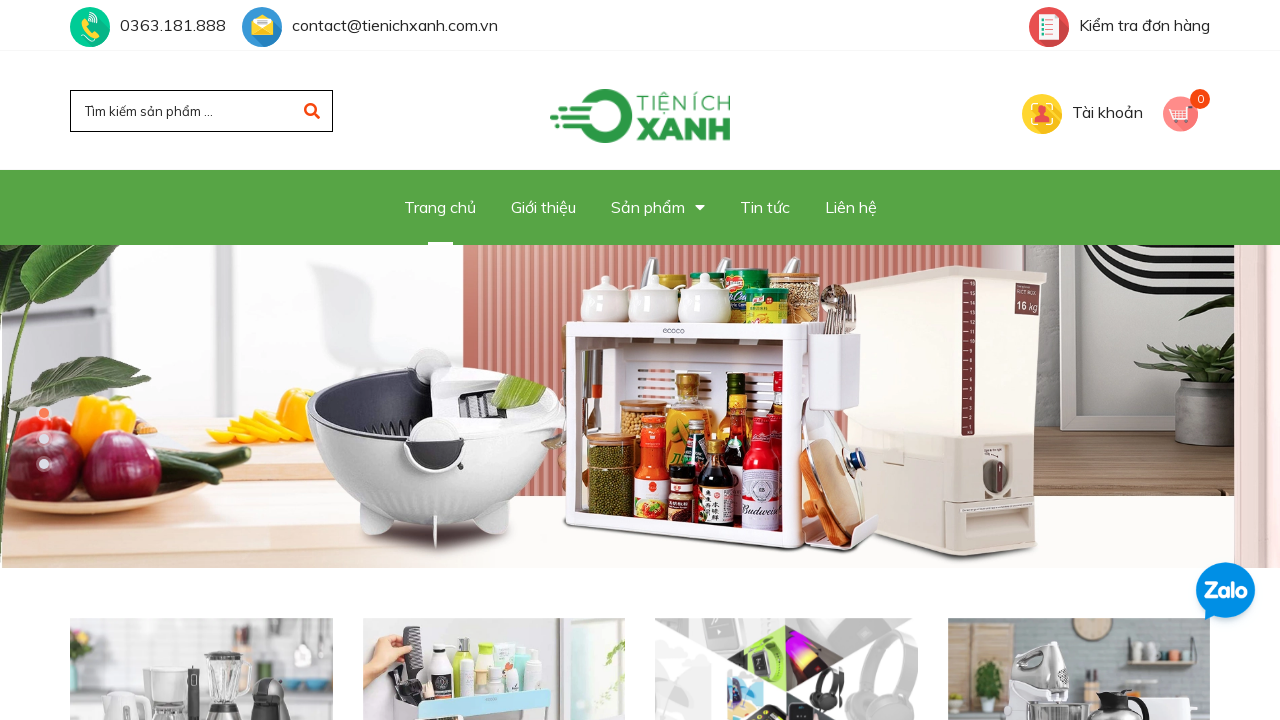